Tests form validation error with valid employee number "112" and empty directivo field

Starting URL: https://elenarivero.github.io/Ejercicio2/index.html

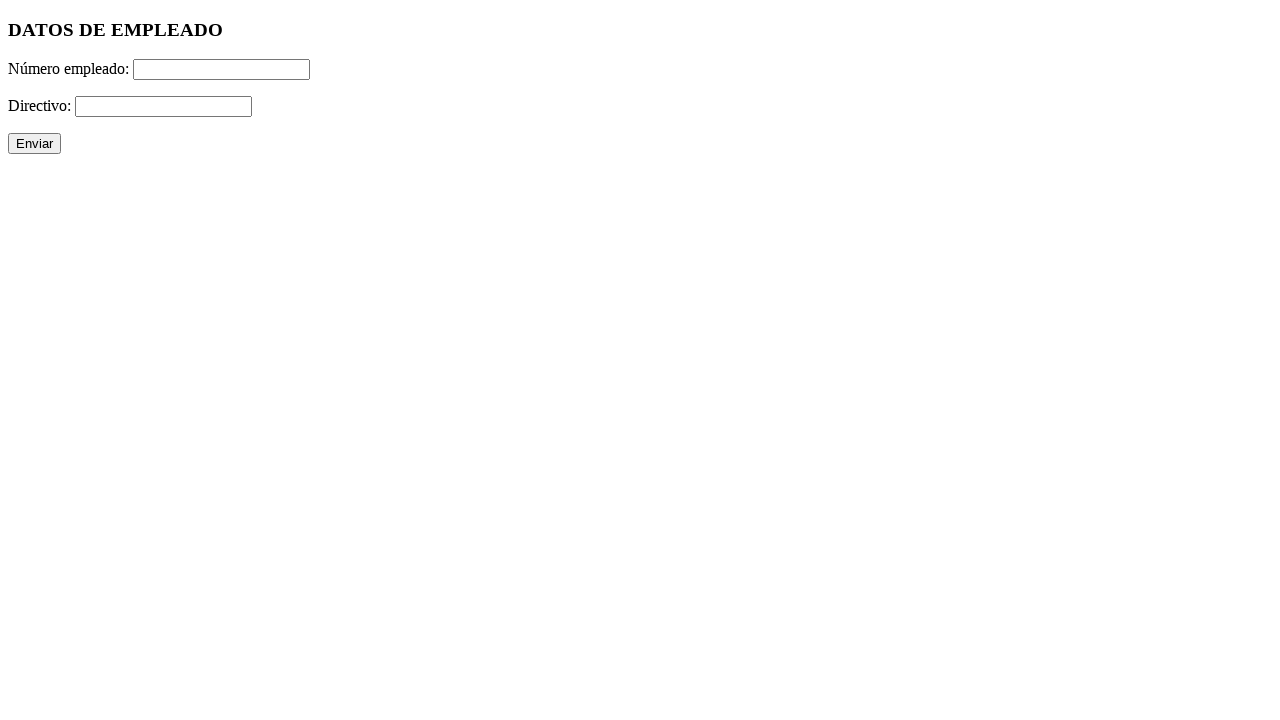

Filled employee number field with '112' on #numero
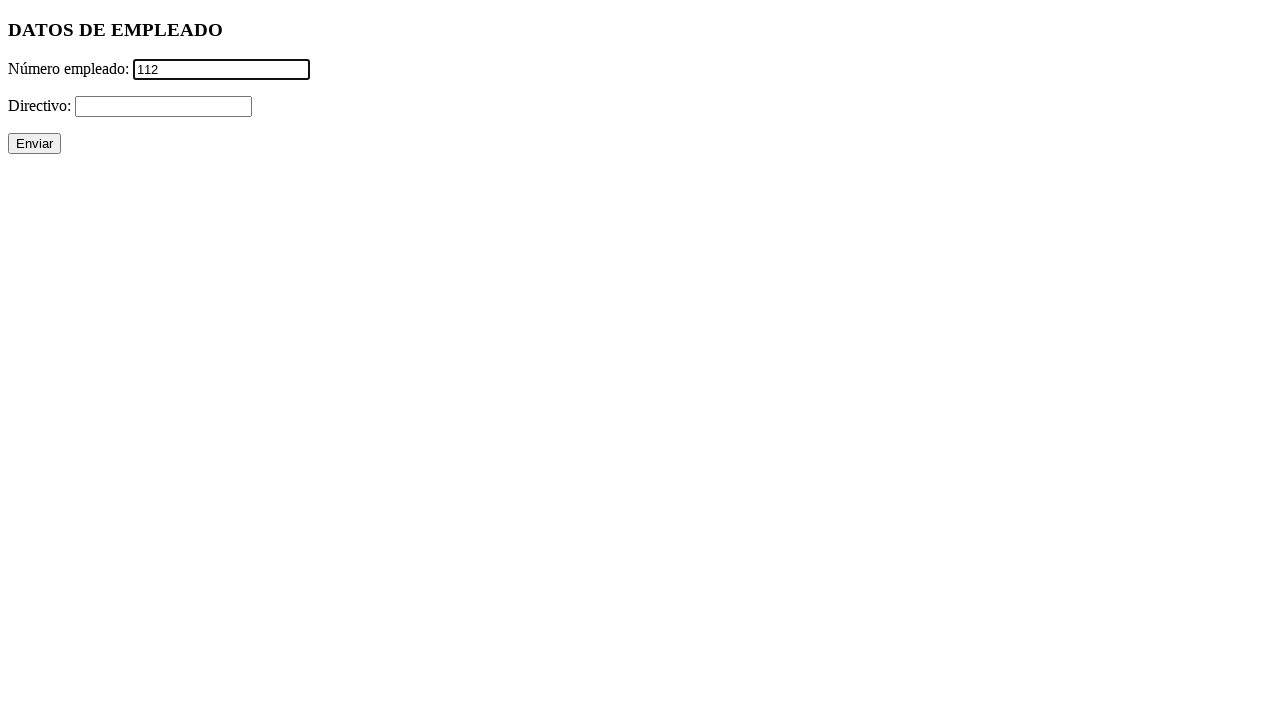

Cleared directivo field (left empty) on #directivo
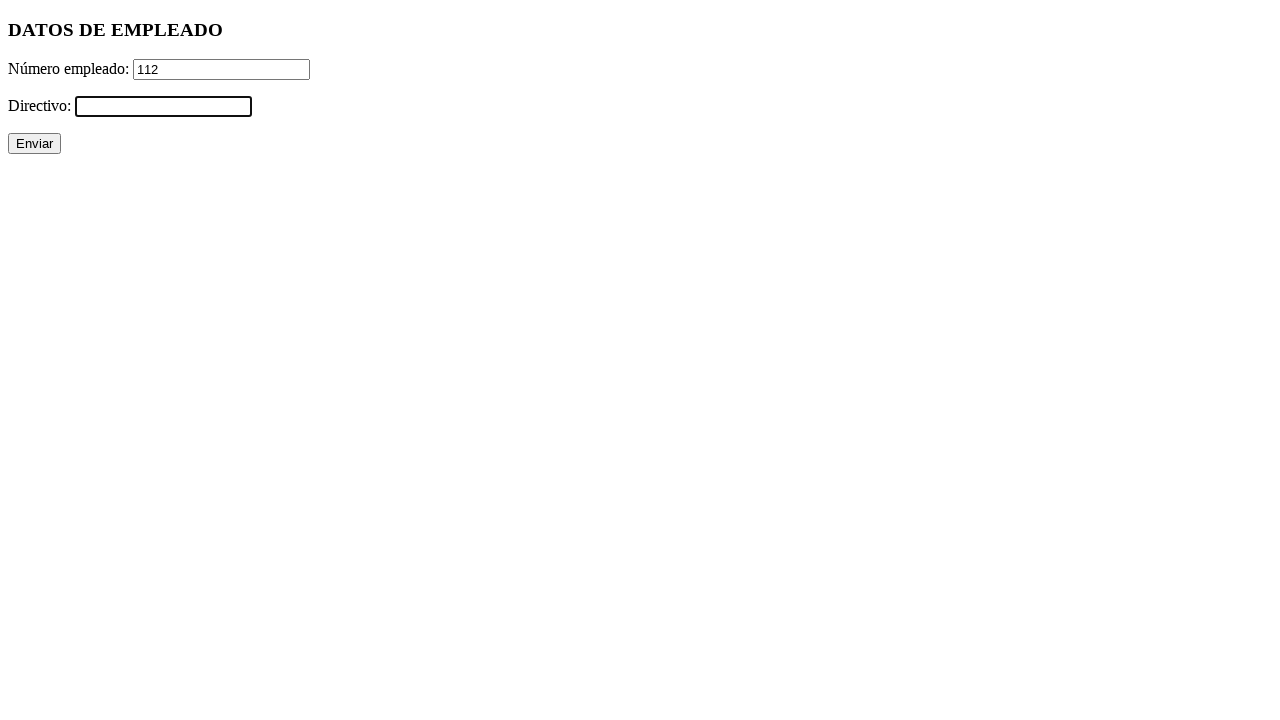

Clicked form submit button at (34, 144) on xpath=//p/input[@type='submit']
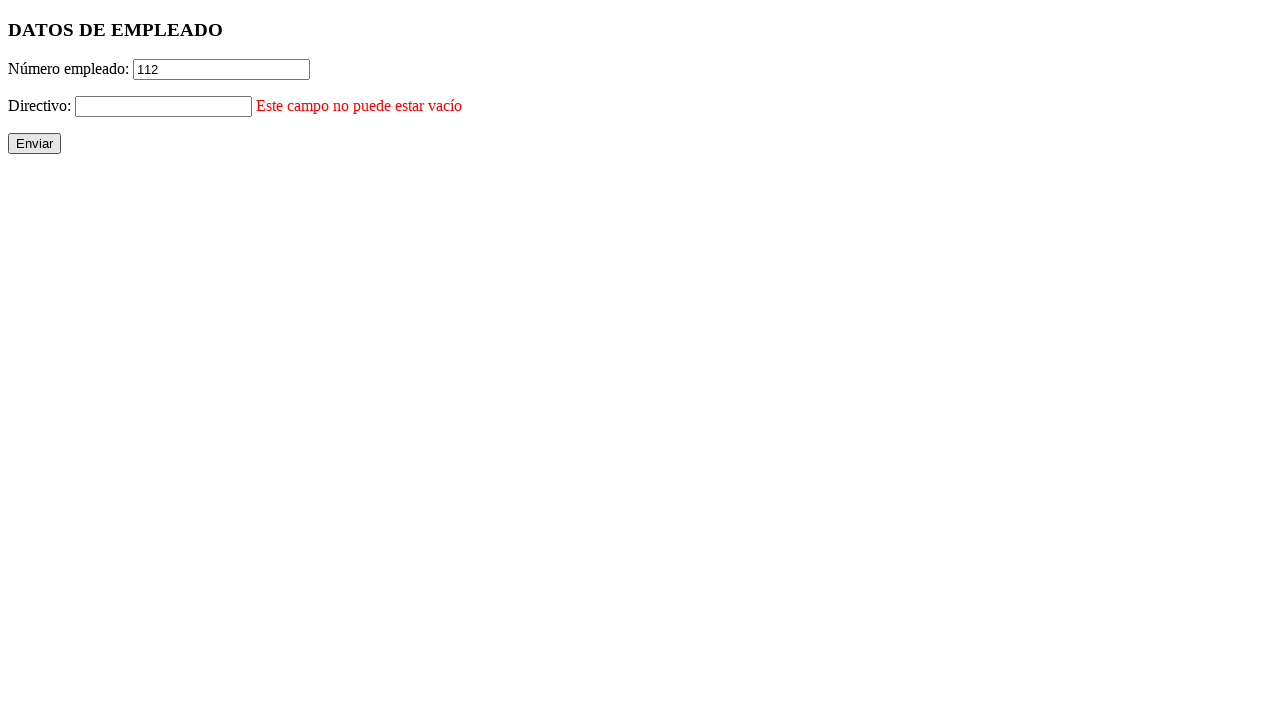

Validation error message for directivo field is now visible
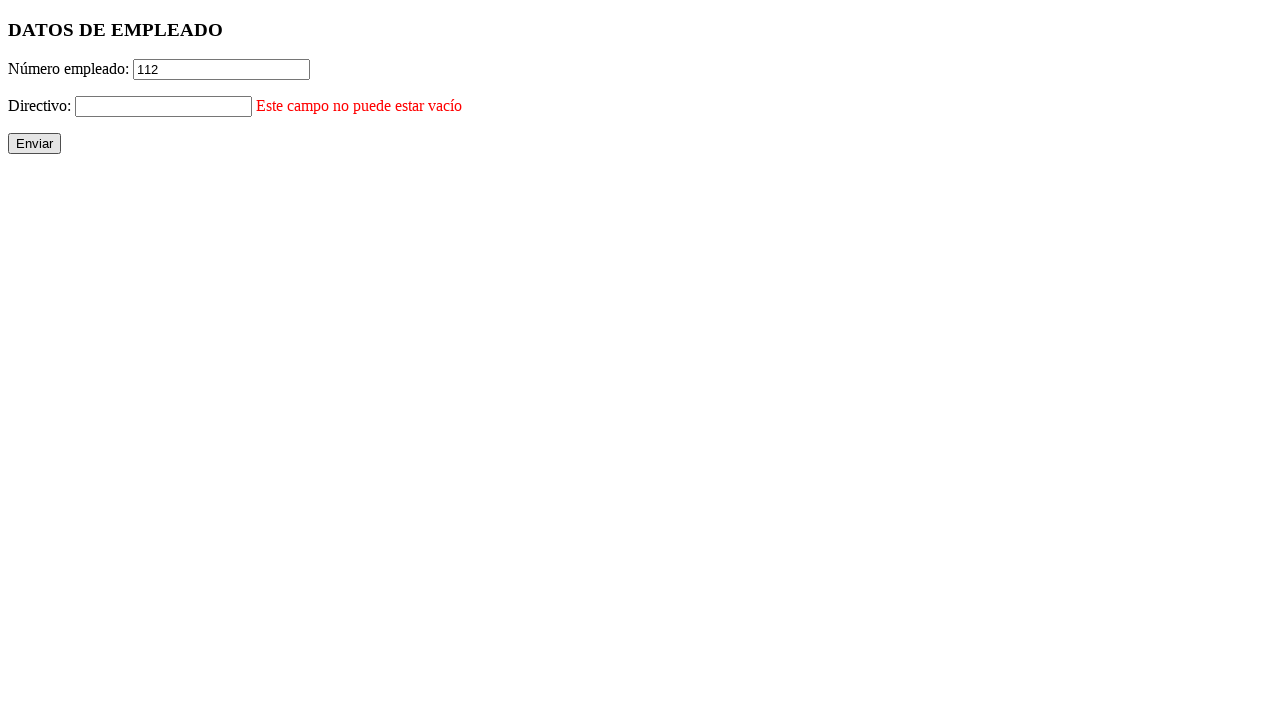

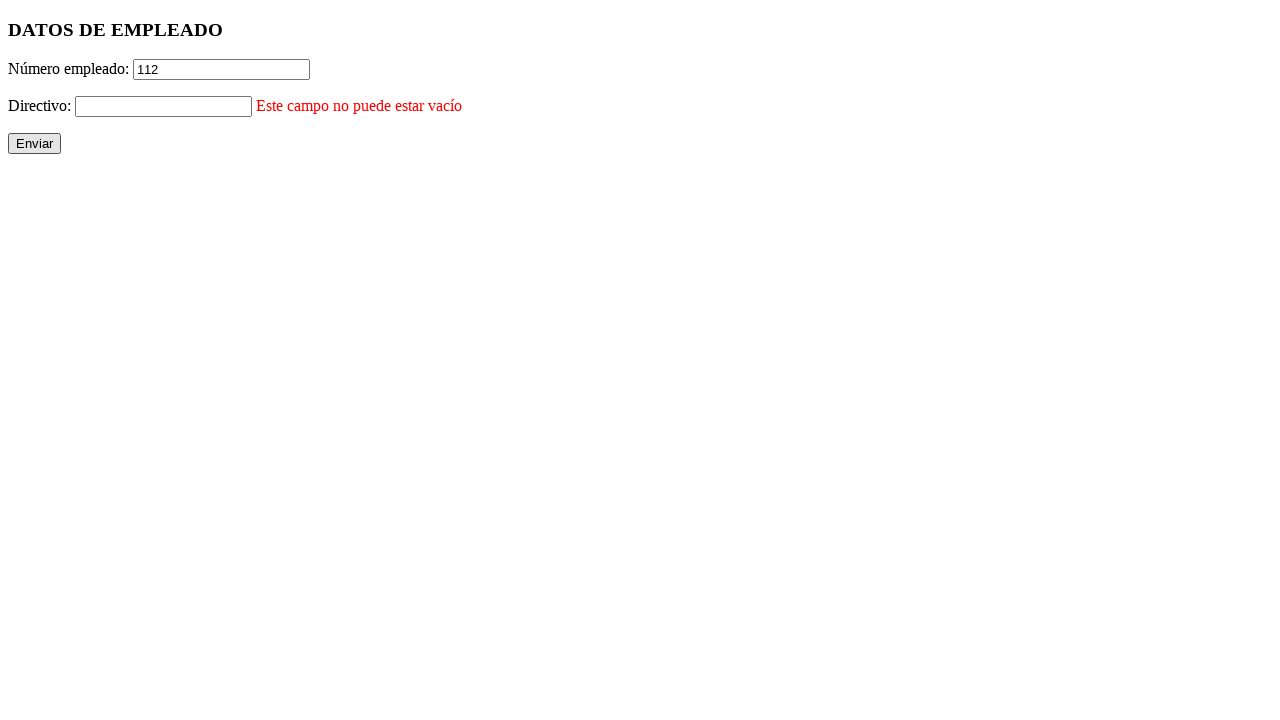